Tests keyboard events by entering text in a current address field, selecting all text with Ctrl+A, copying with Ctrl+C, tabbing to the next field, and pasting with Ctrl+V

Starting URL: https://demoqa.com/text-box

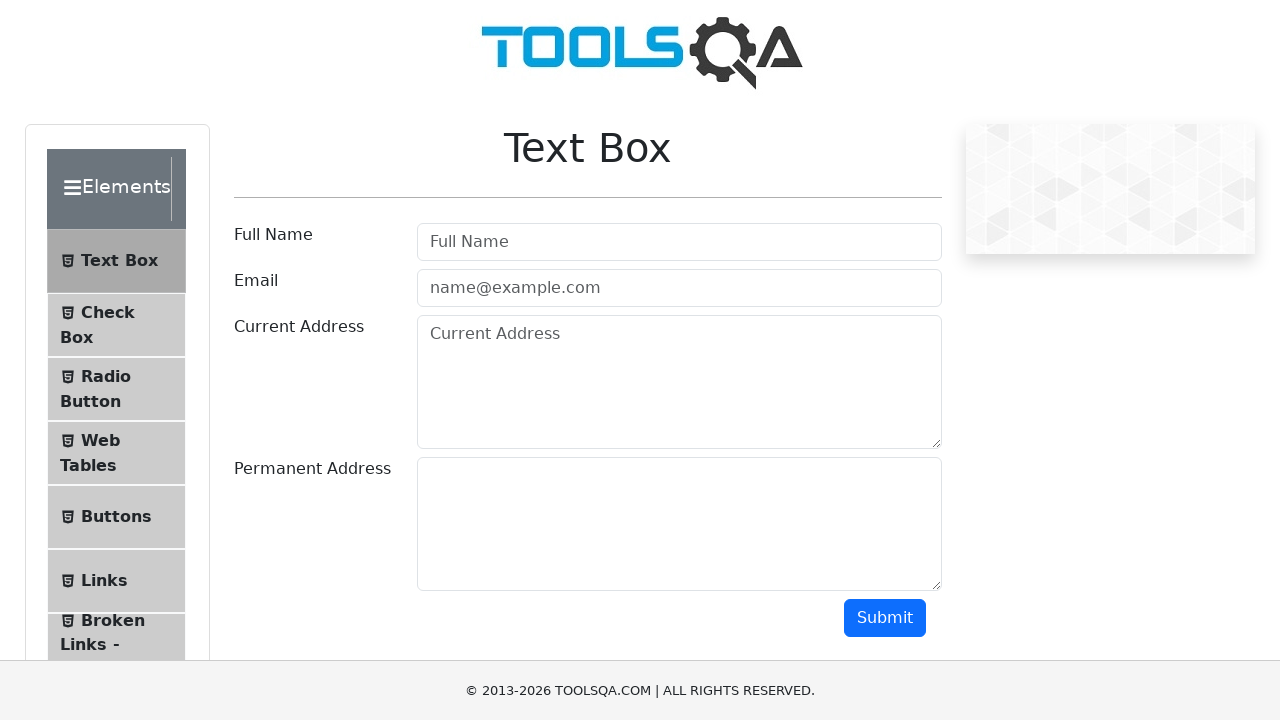

Filled current address field with 'Pune' on #currentAddress
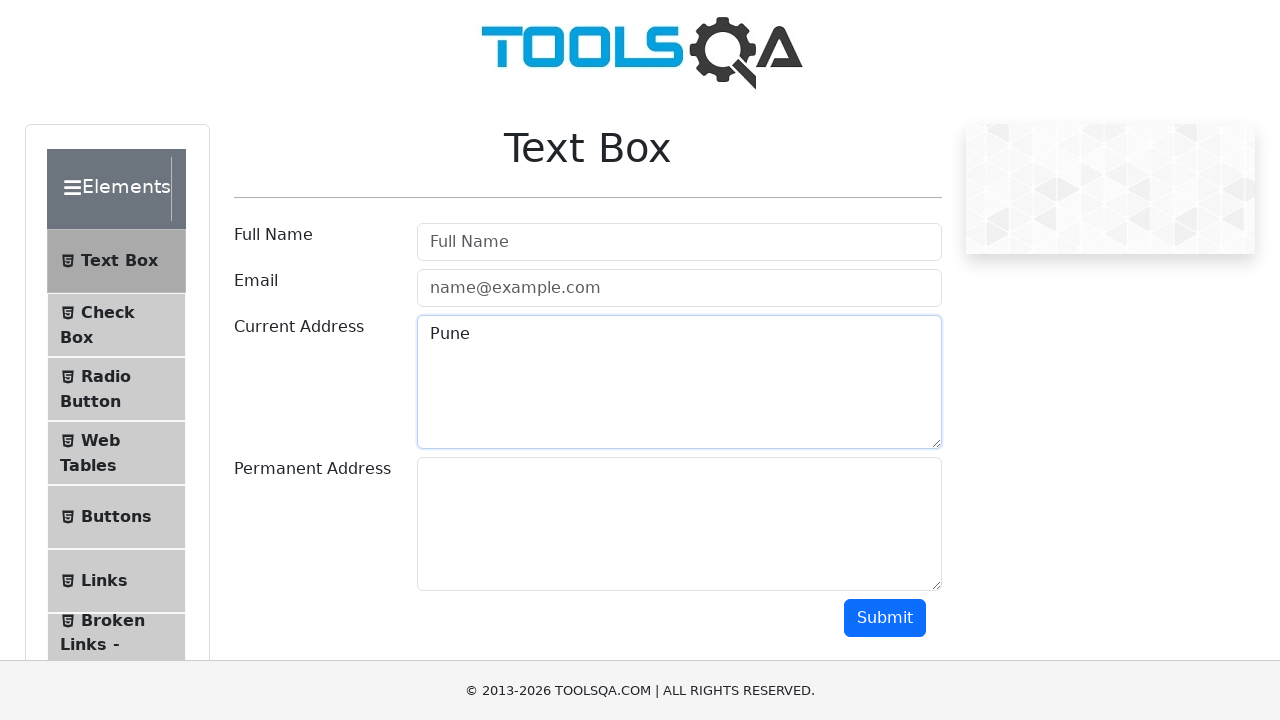

Clicked on current address field at (679, 382) on #currentAddress
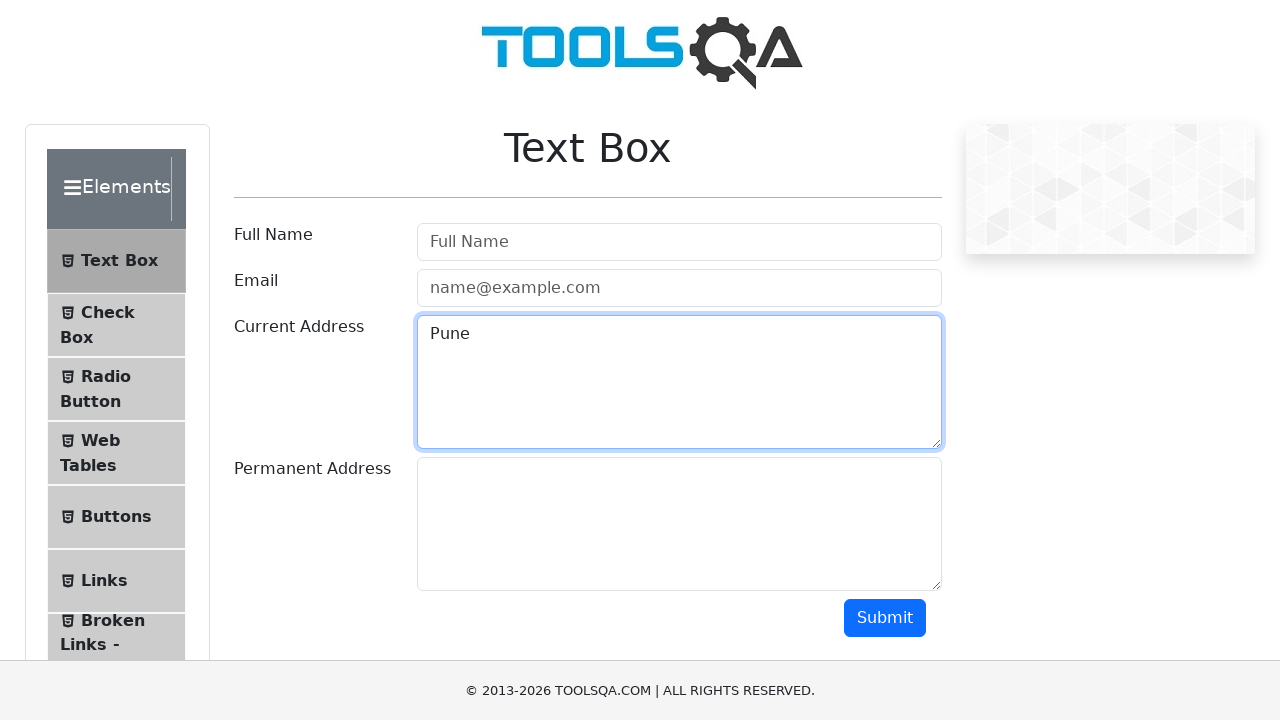

Pressed Ctrl+A to select all text in current address field
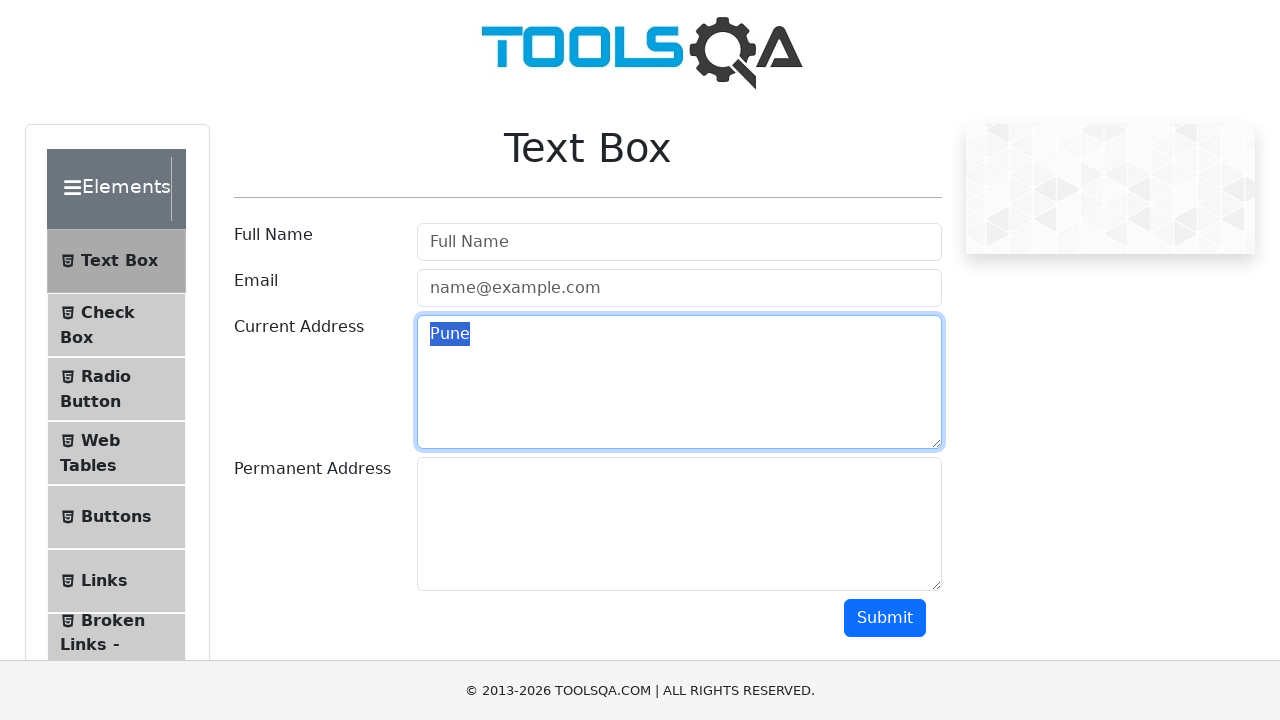

Pressed Ctrl+C to copy selected text
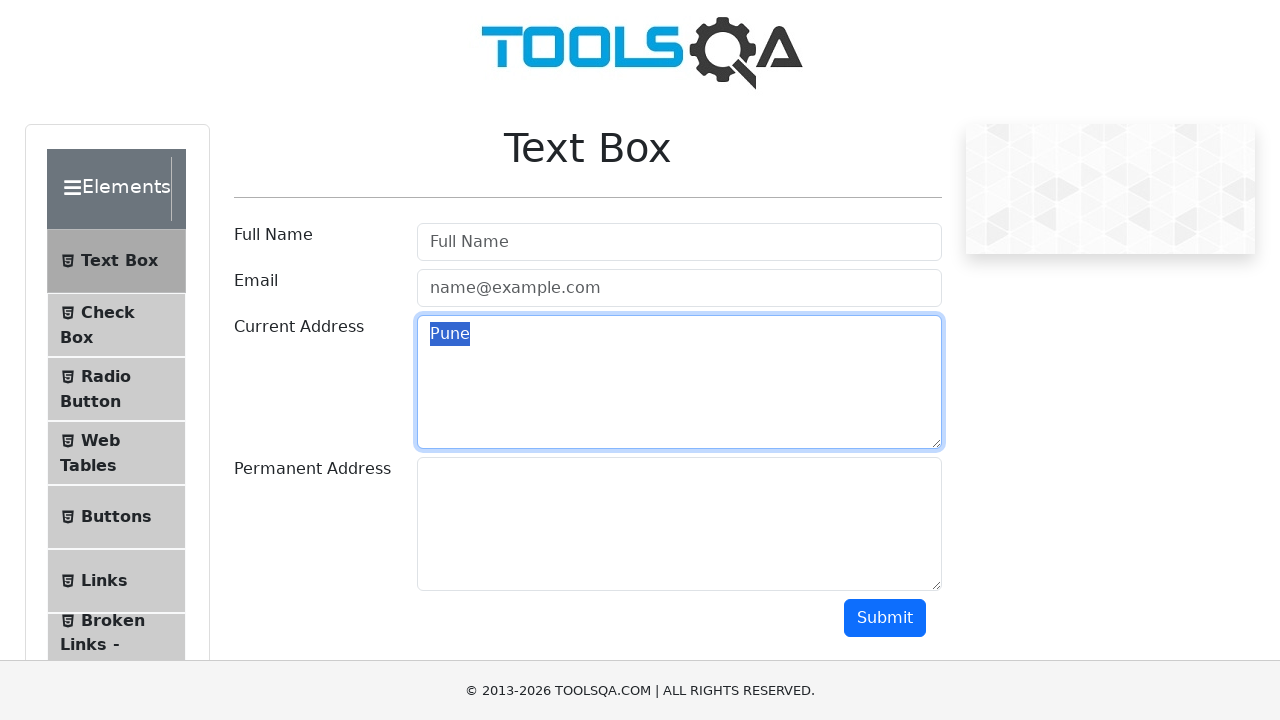

Pressed Tab to move to permanent address field
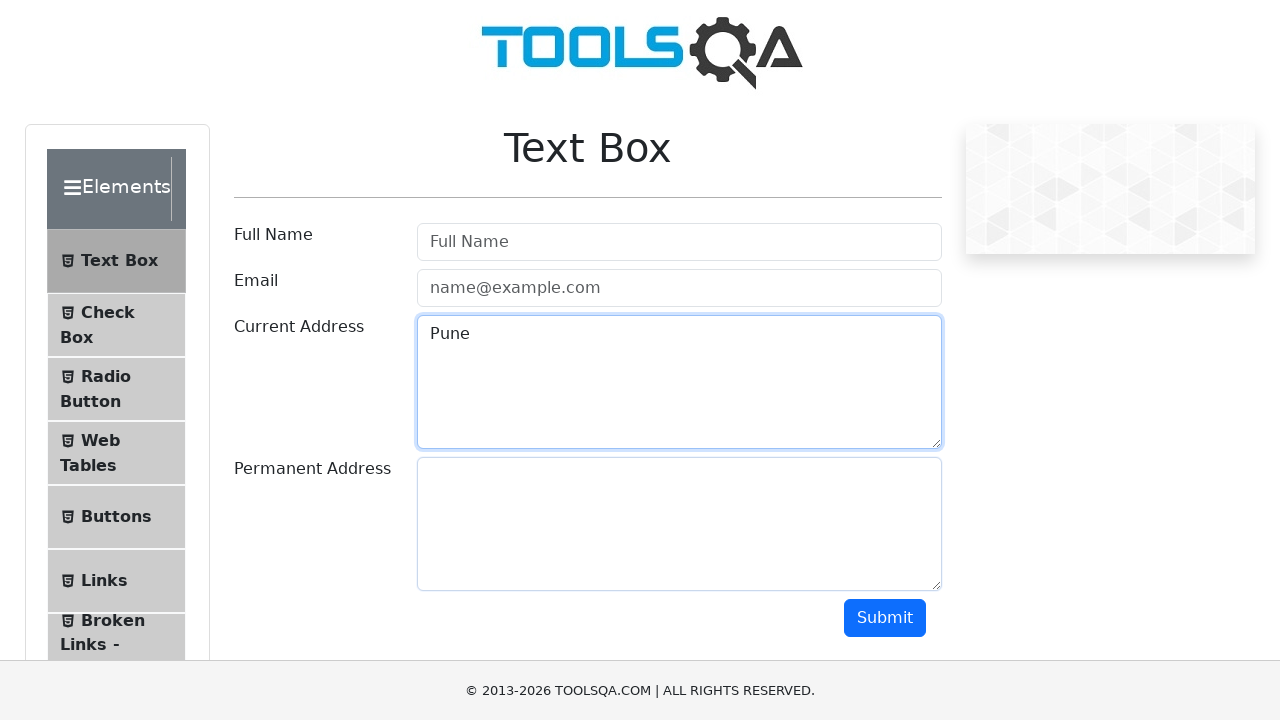

Pressed Ctrl+V to paste text into permanent address field
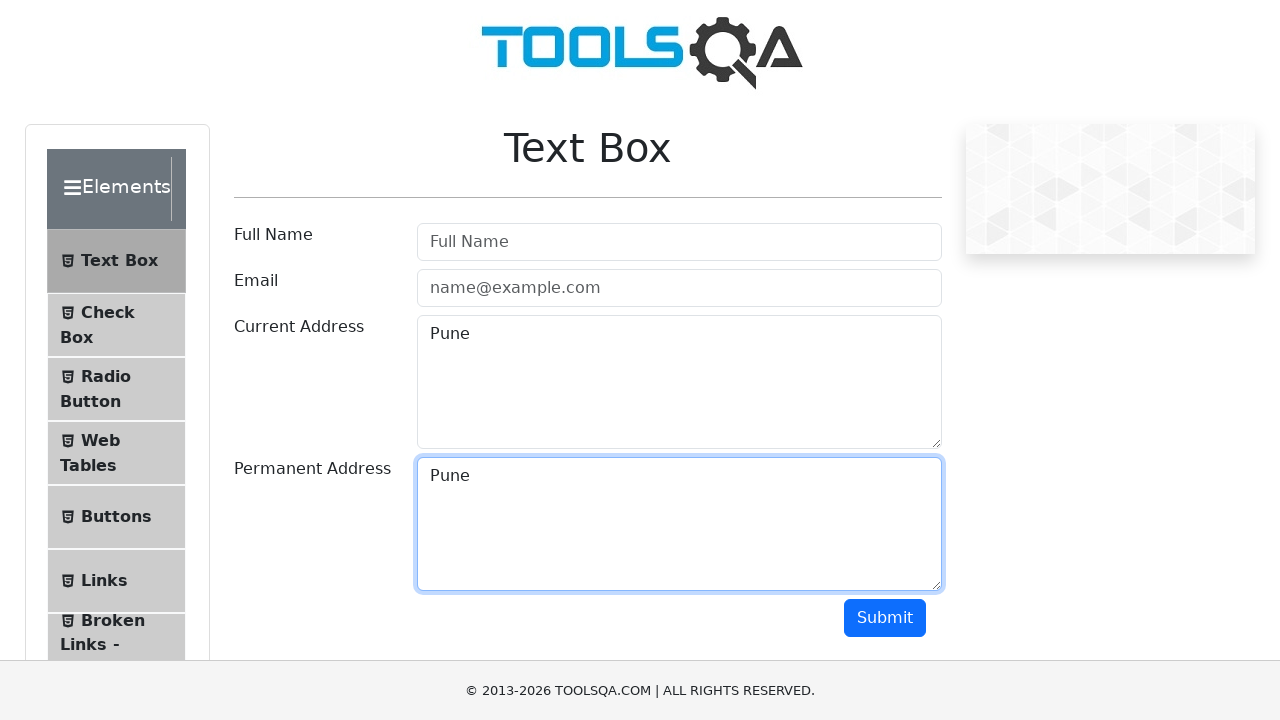

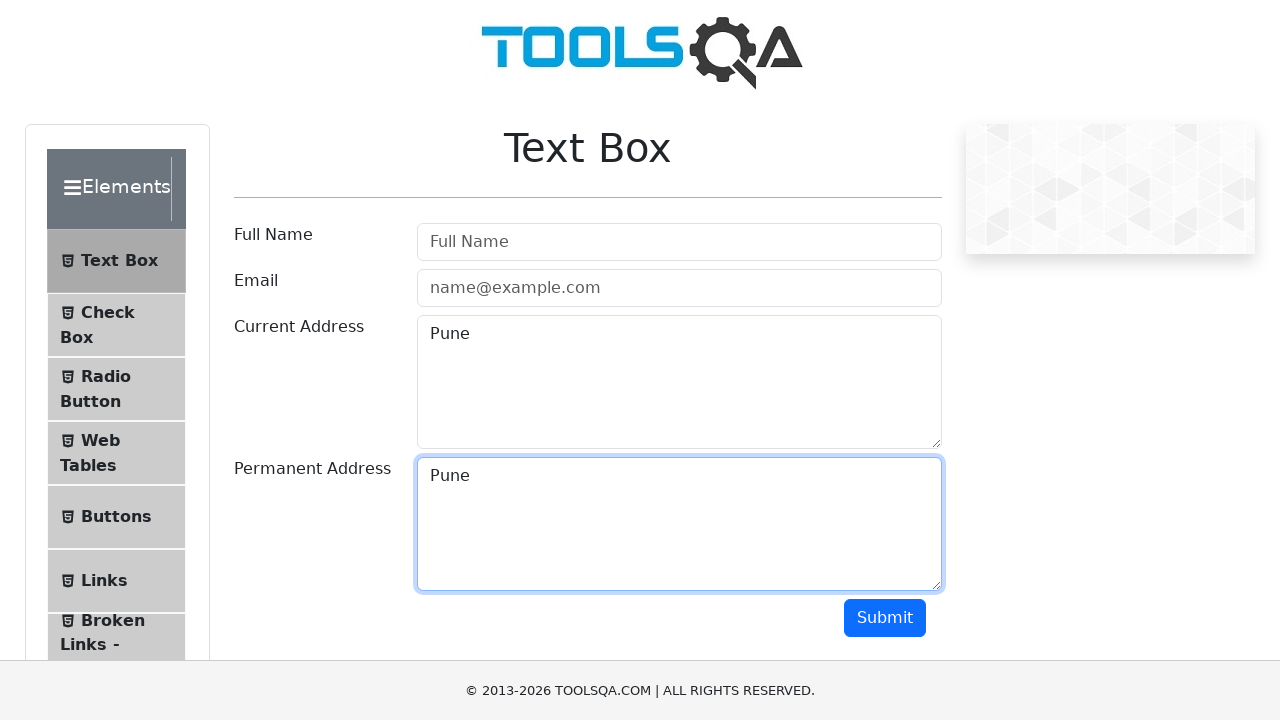